Tests handling random popup that may not be in DOM by checking existence and closing if present

Starting URL: https://dehieu.vn/

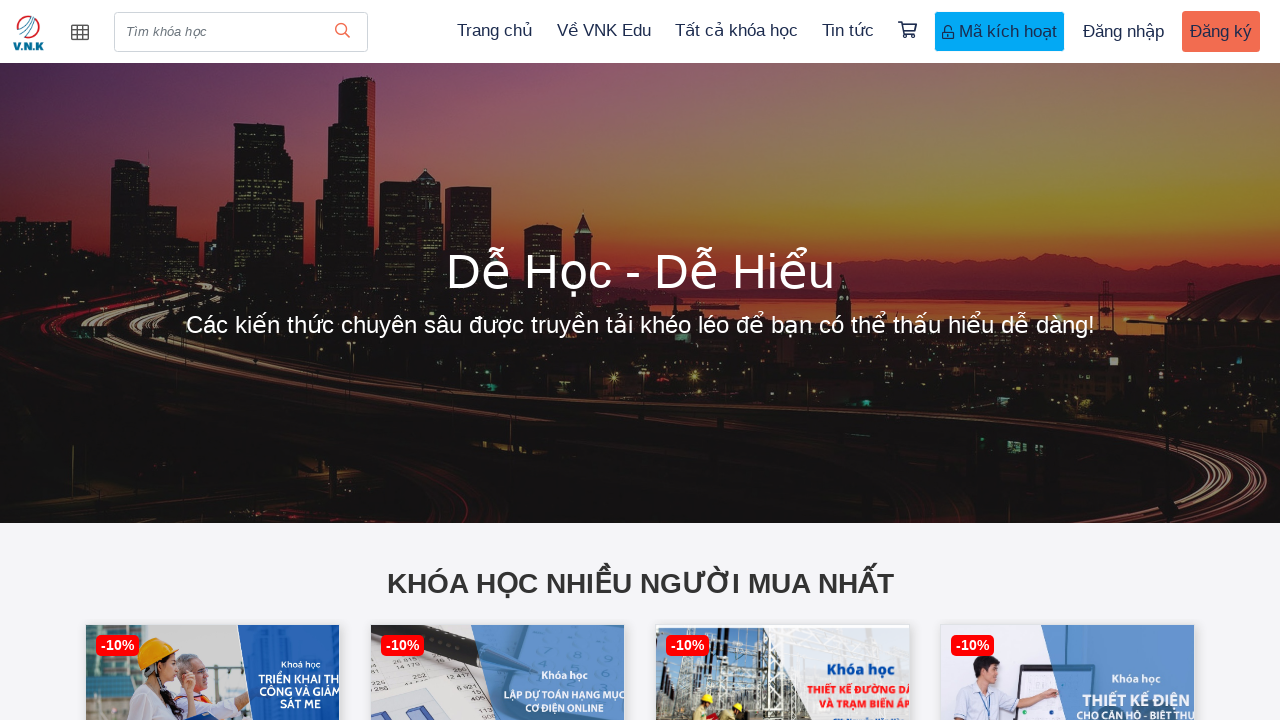

Checked if popup exists in DOM - popup found
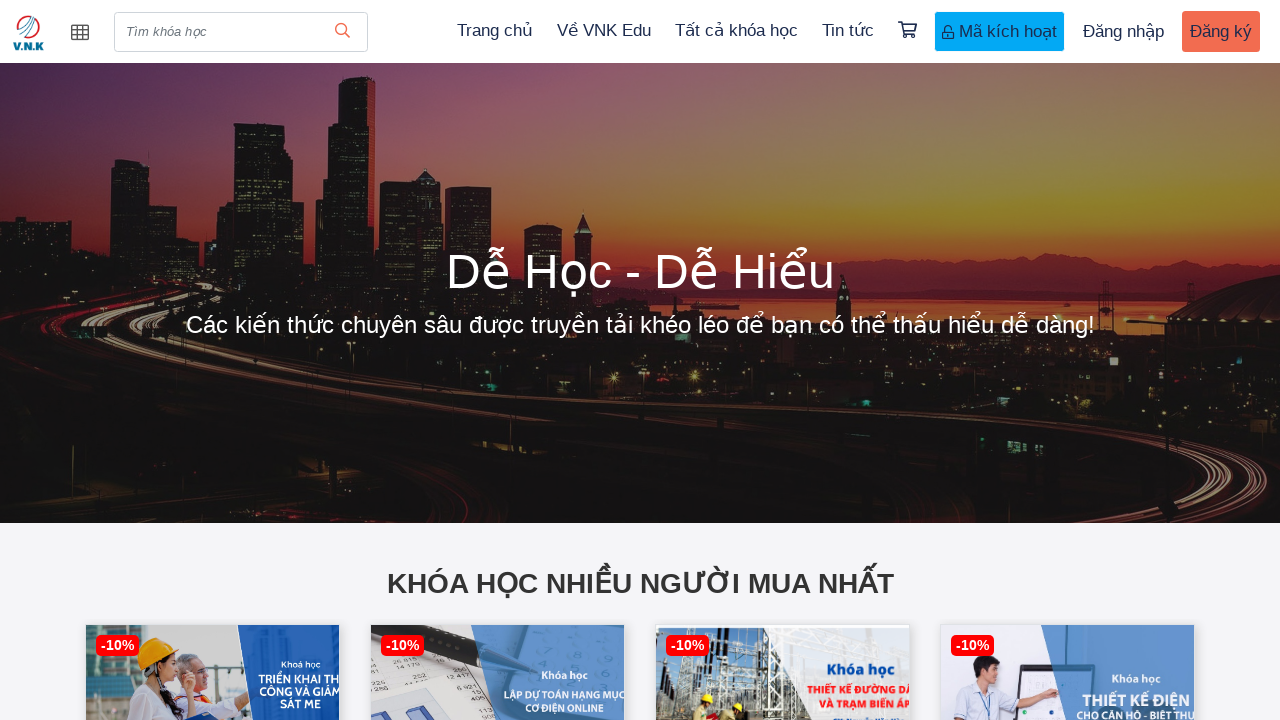

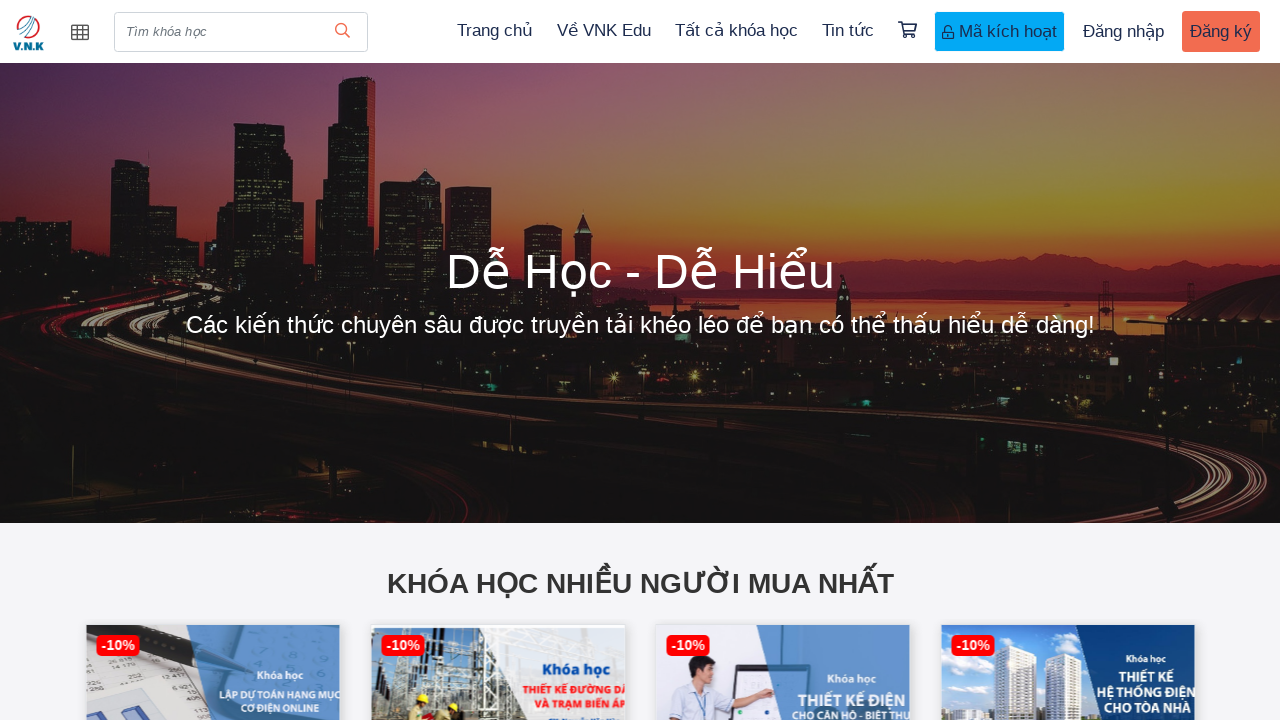